Tests browser window management methods including maximize, minimize, fullscreen, and setting custom window position and size on the TechProEducation website.

Starting URL: https://techproeducation.com

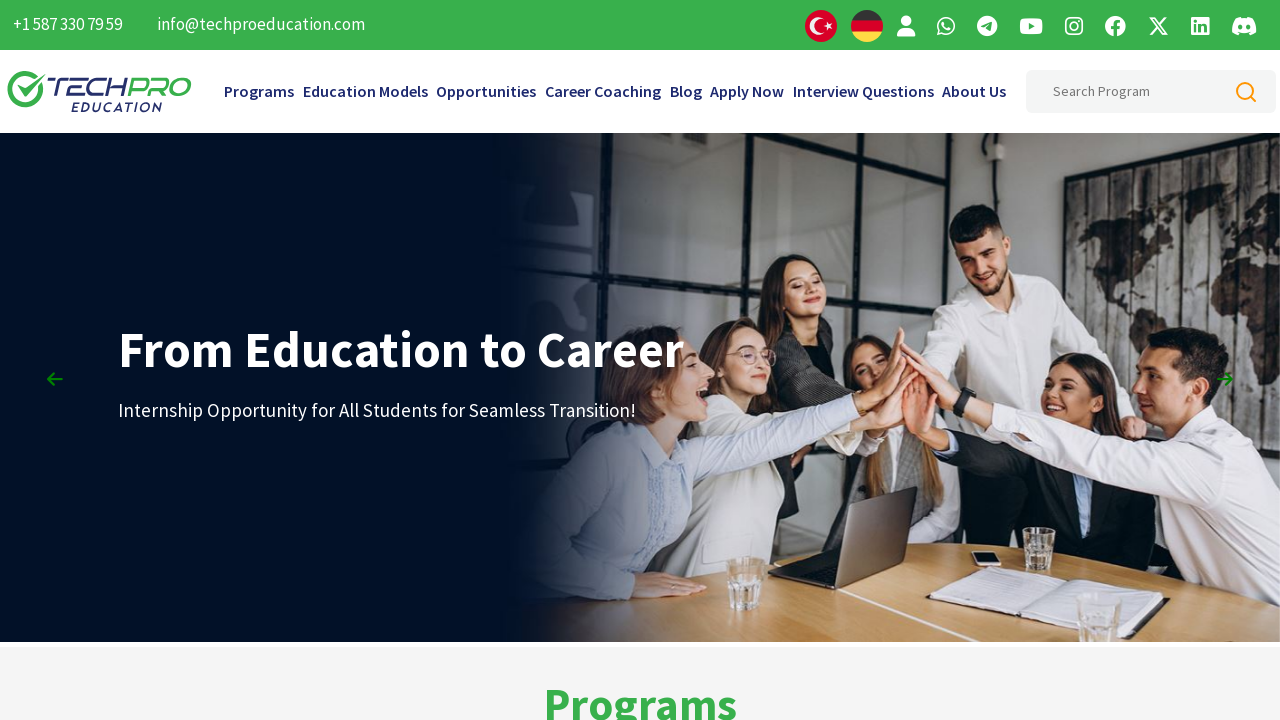

Set viewport to maximize window size (1920x1080)
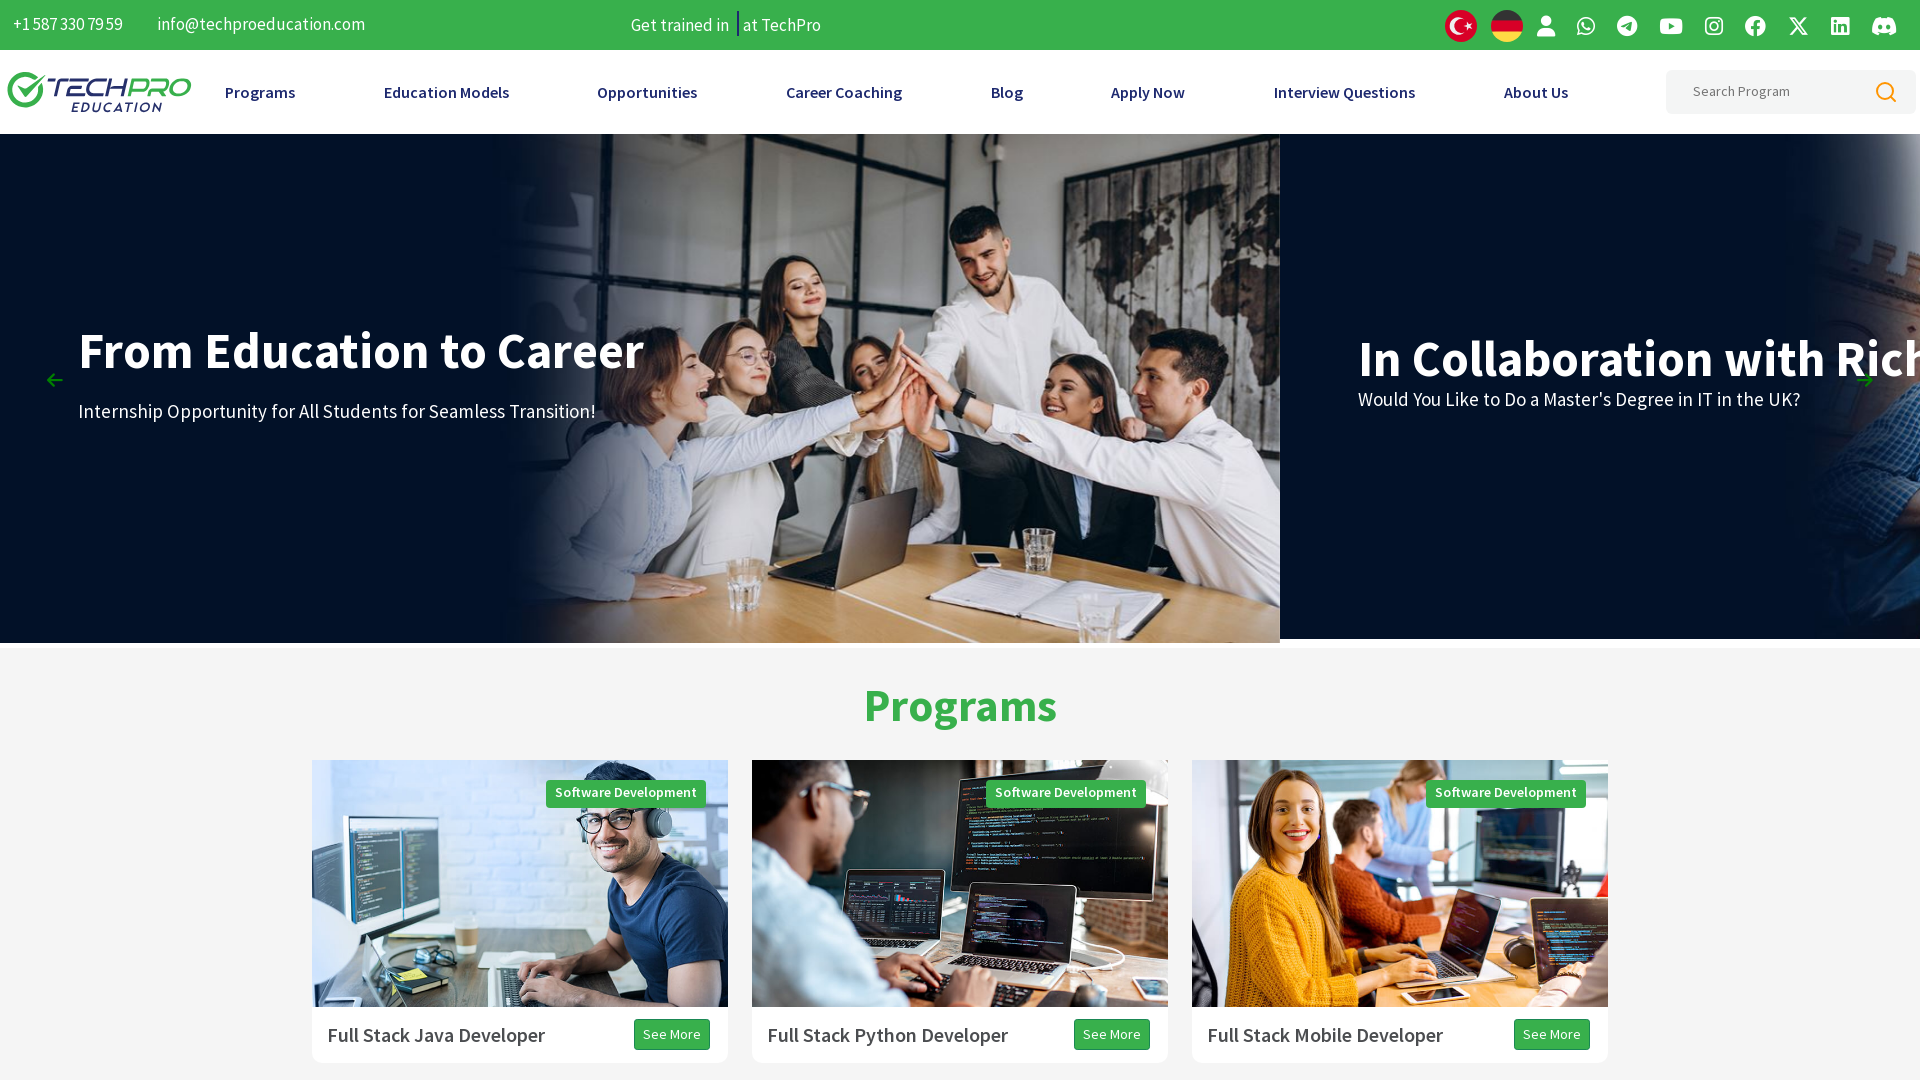

Waited 3 seconds to observe the maximized window
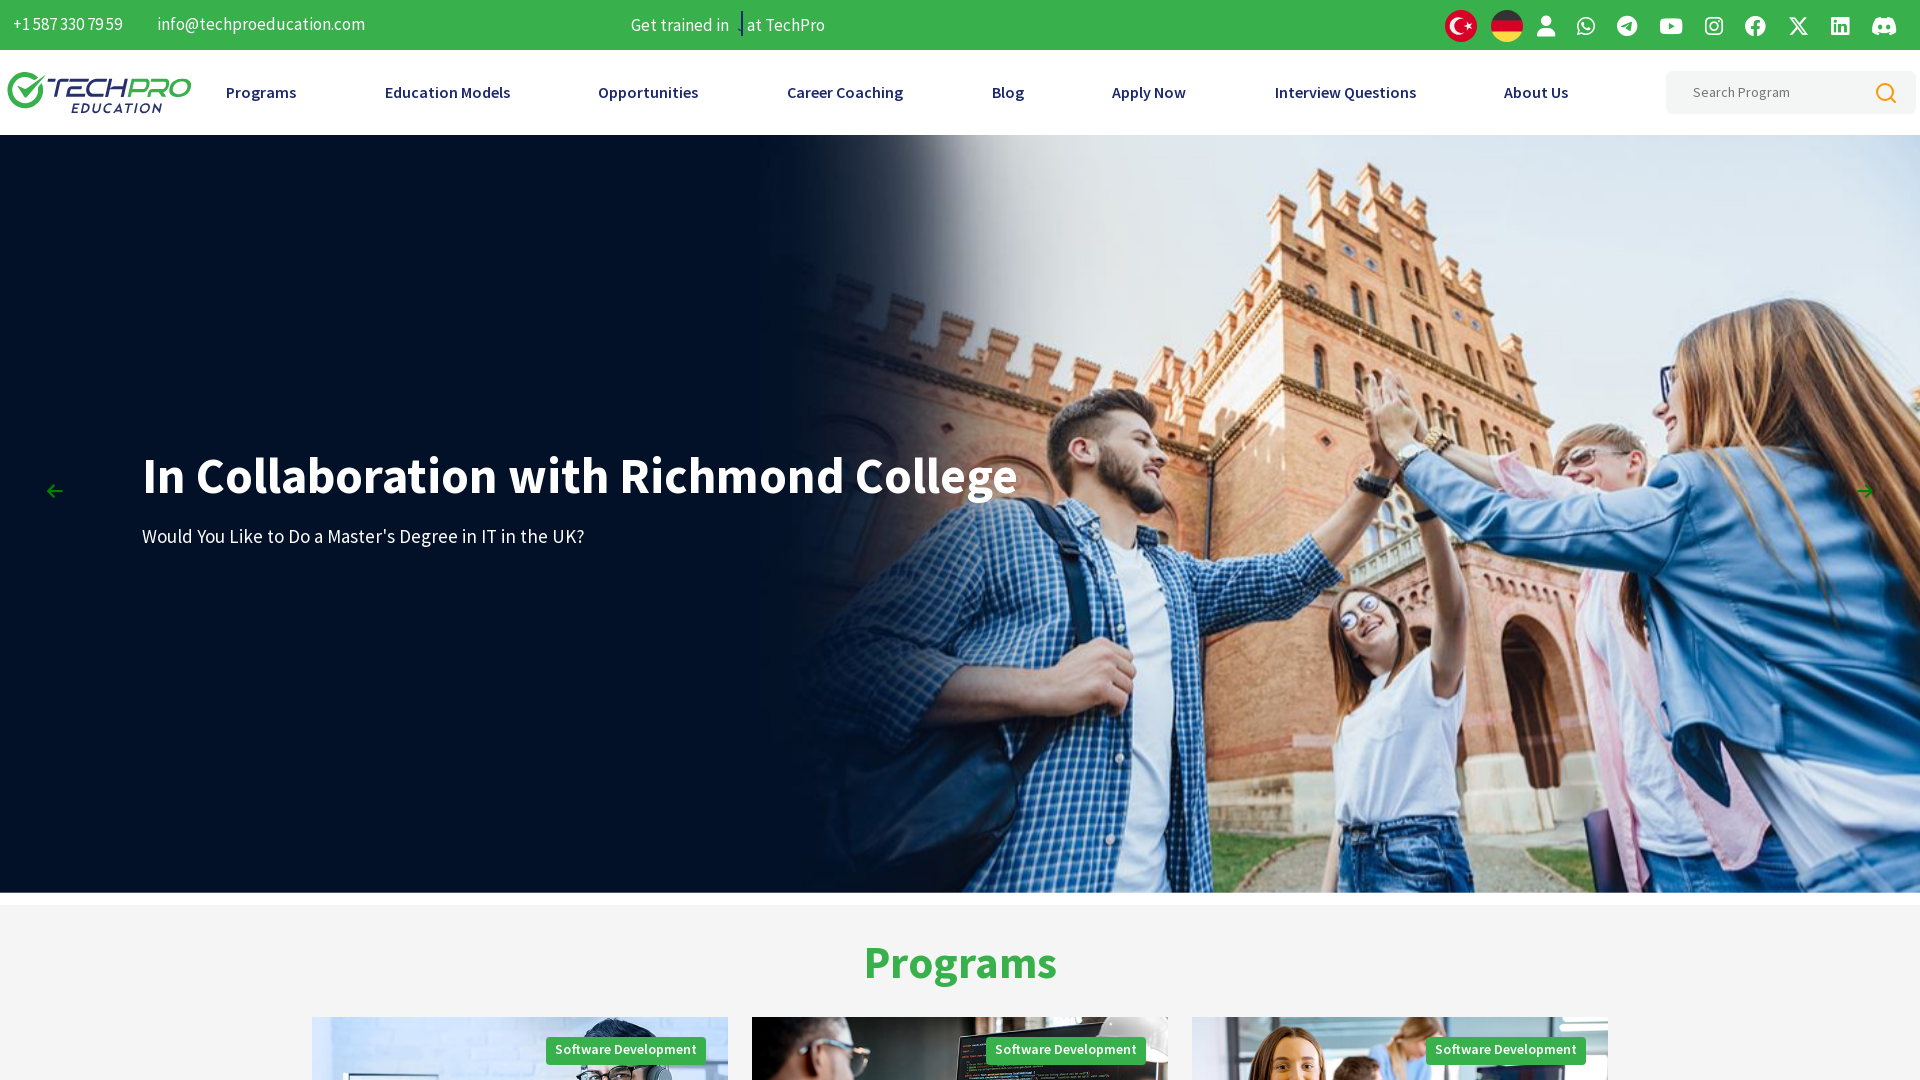

Set viewport to smaller size (600x600) to simulate window resize
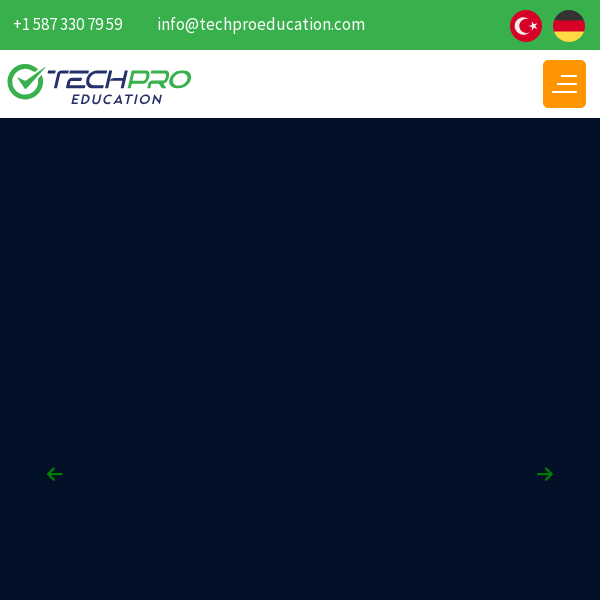

Waited 3 seconds to observe the resized window
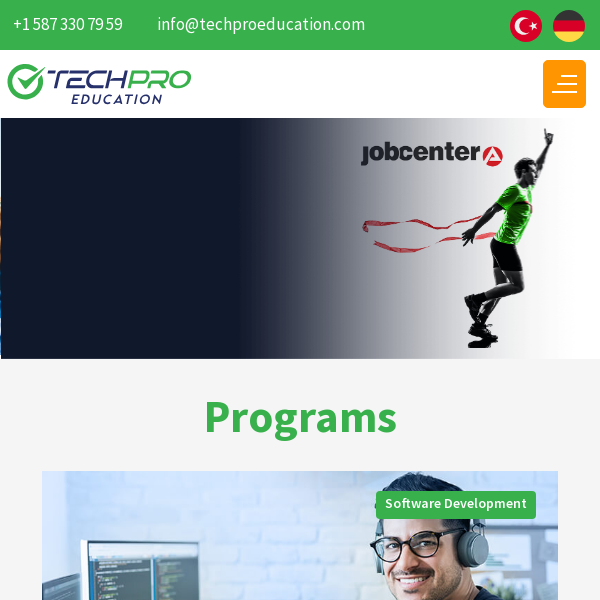

Set viewport back to larger size (1920x1080) to simulate fullscreen
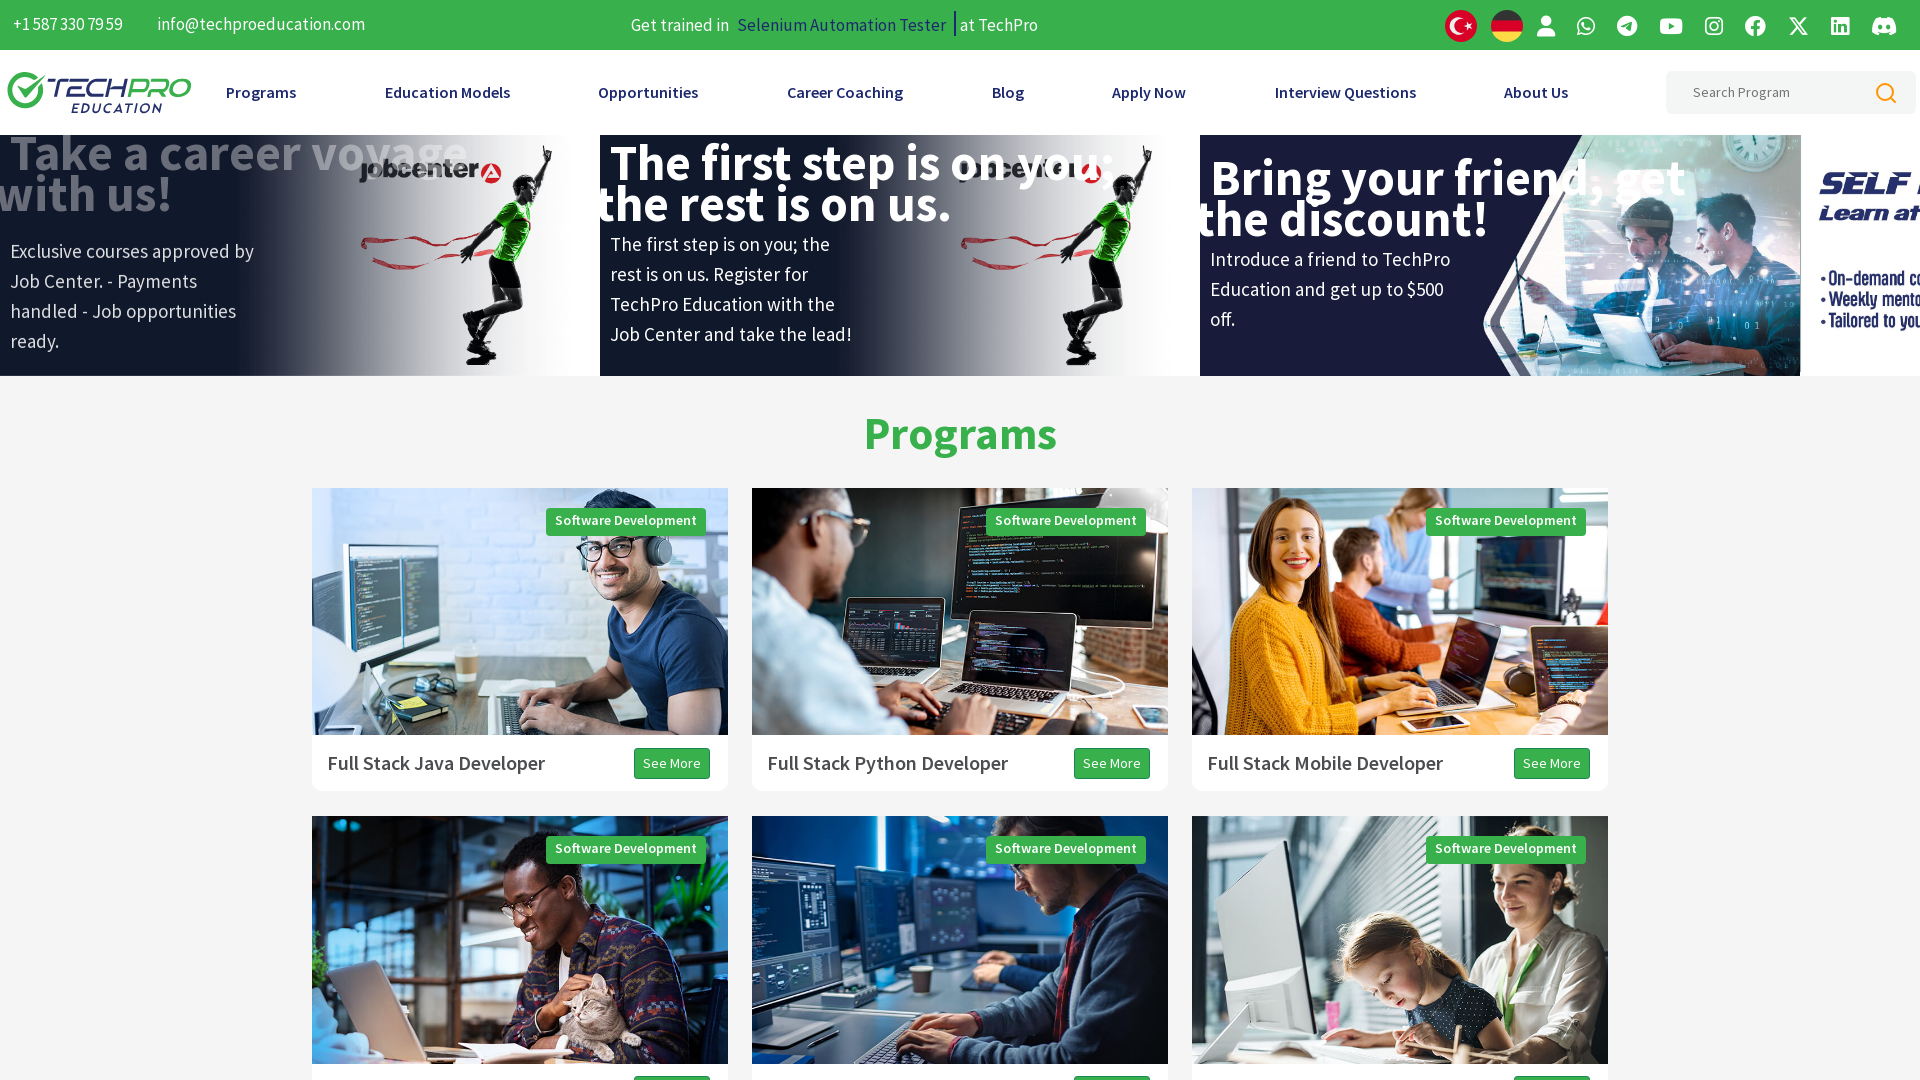

Waited 3 seconds to observe the fullscreen-simulated window
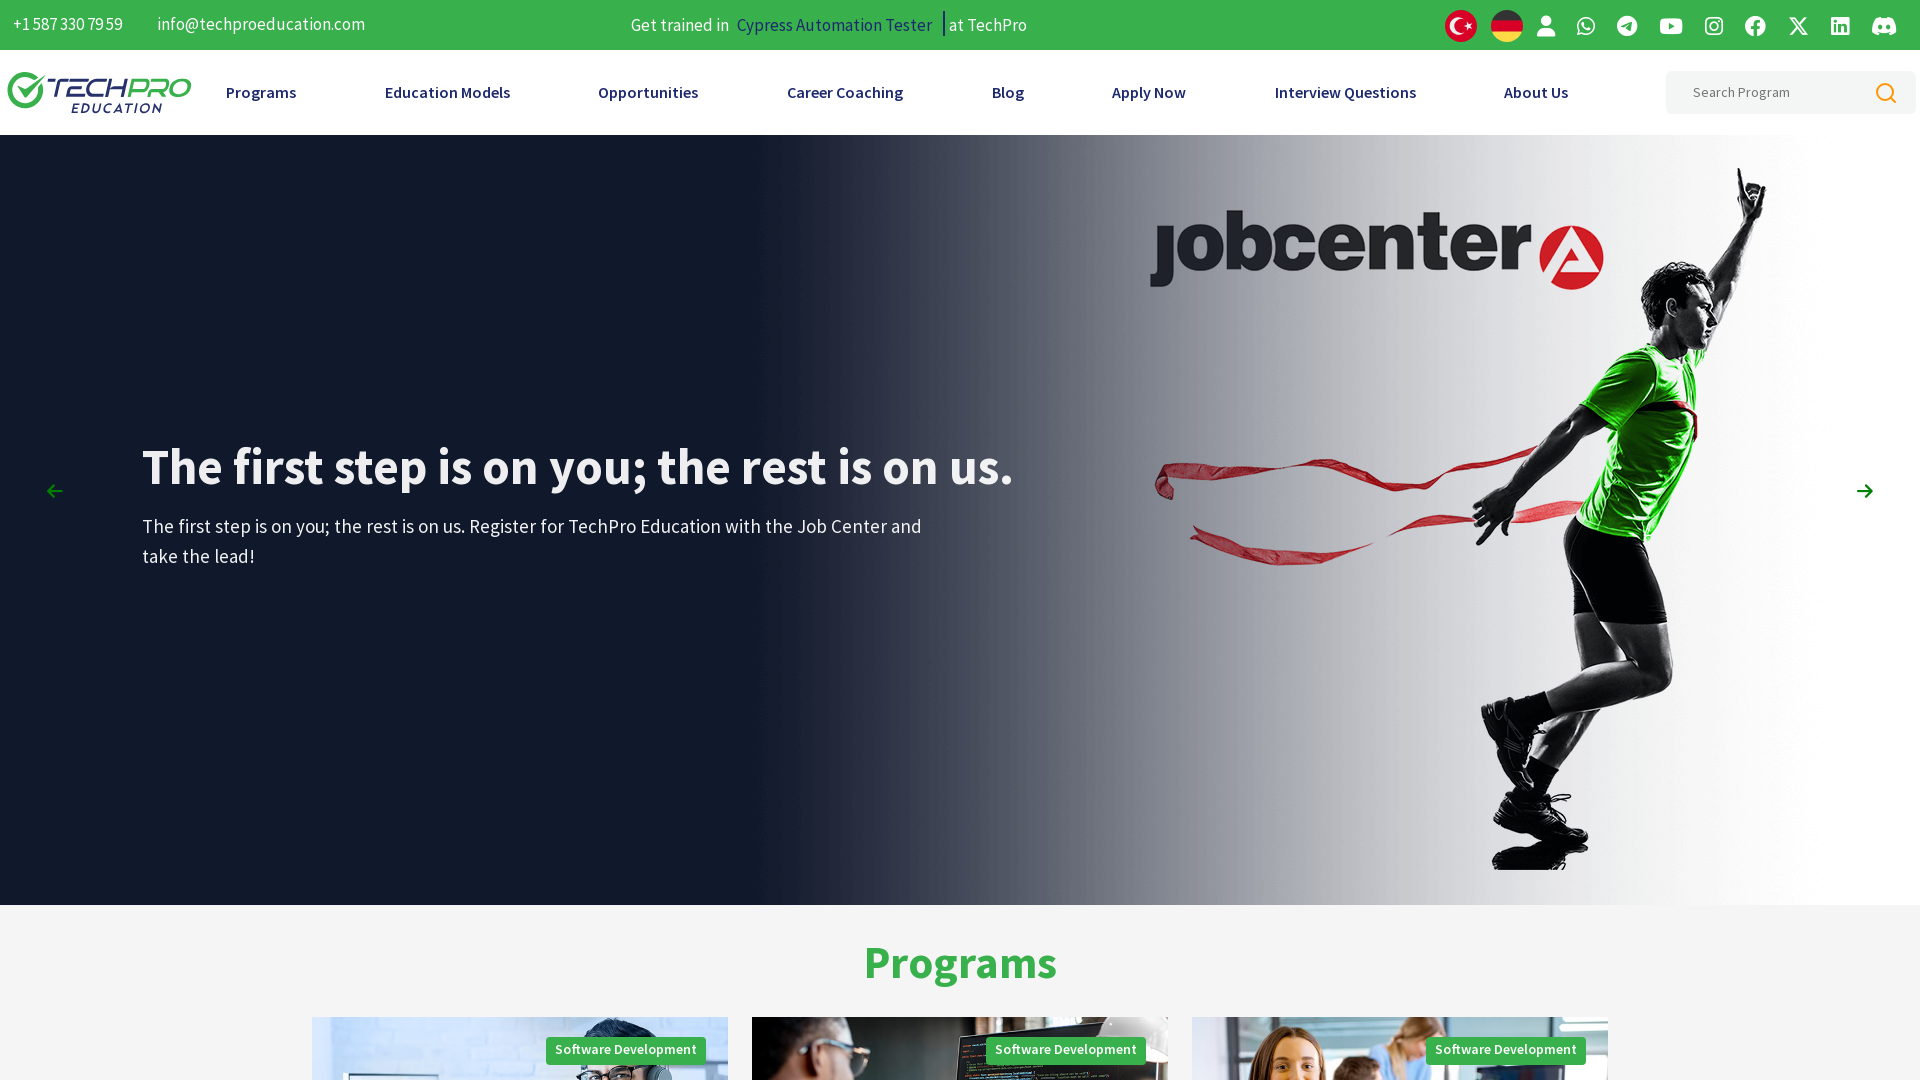

Set viewport to custom size (600x600)
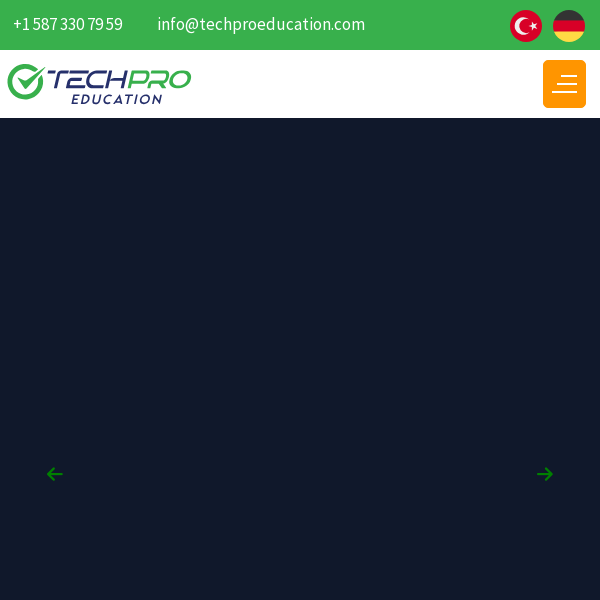

Waited 3 seconds to observe the custom-sized window
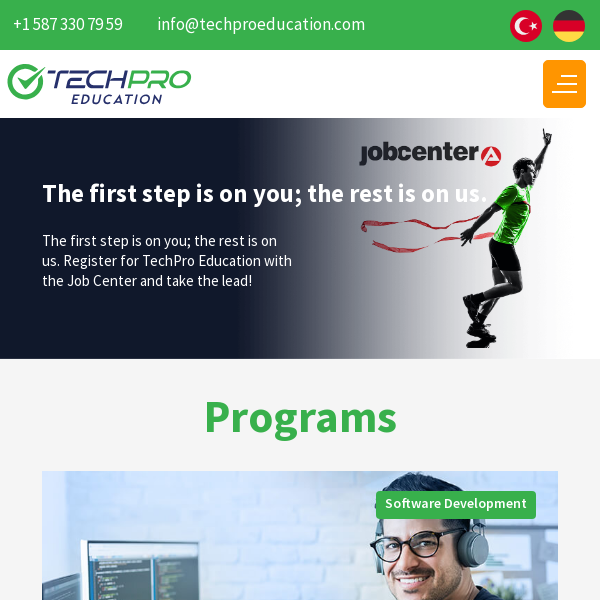

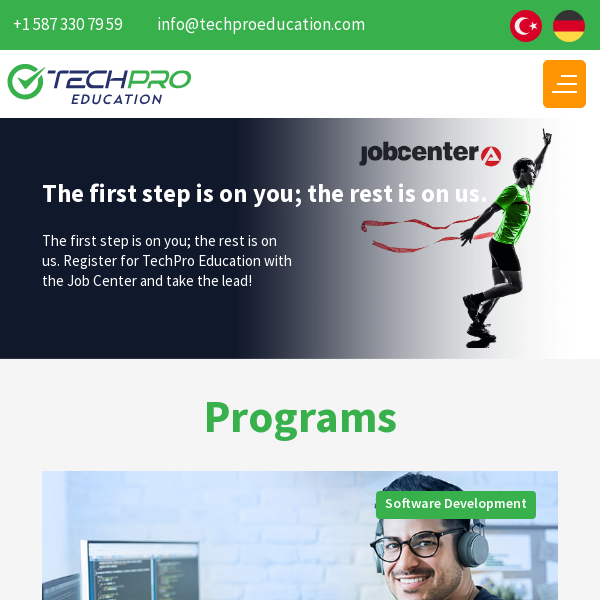